Tests marking all todo items as completed using the toggle all checkbox

Starting URL: https://demo.playwright.dev/todomvc

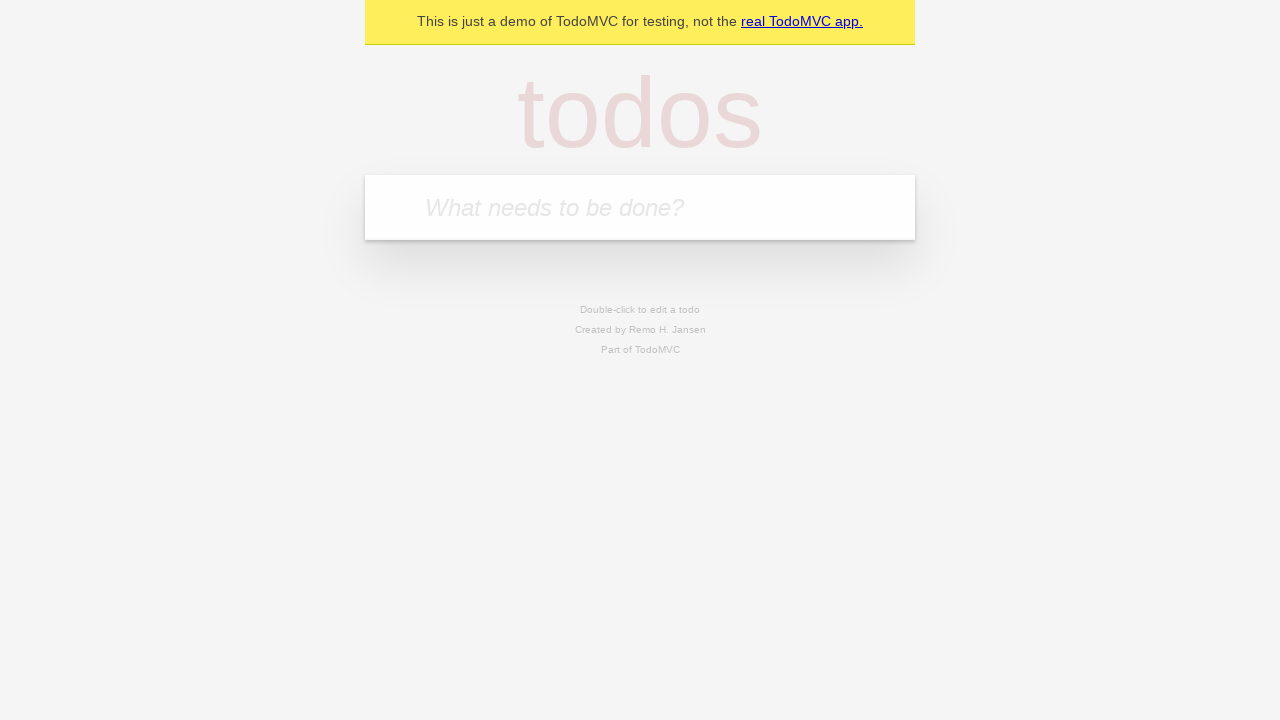

Navigated to TodoMVC demo application
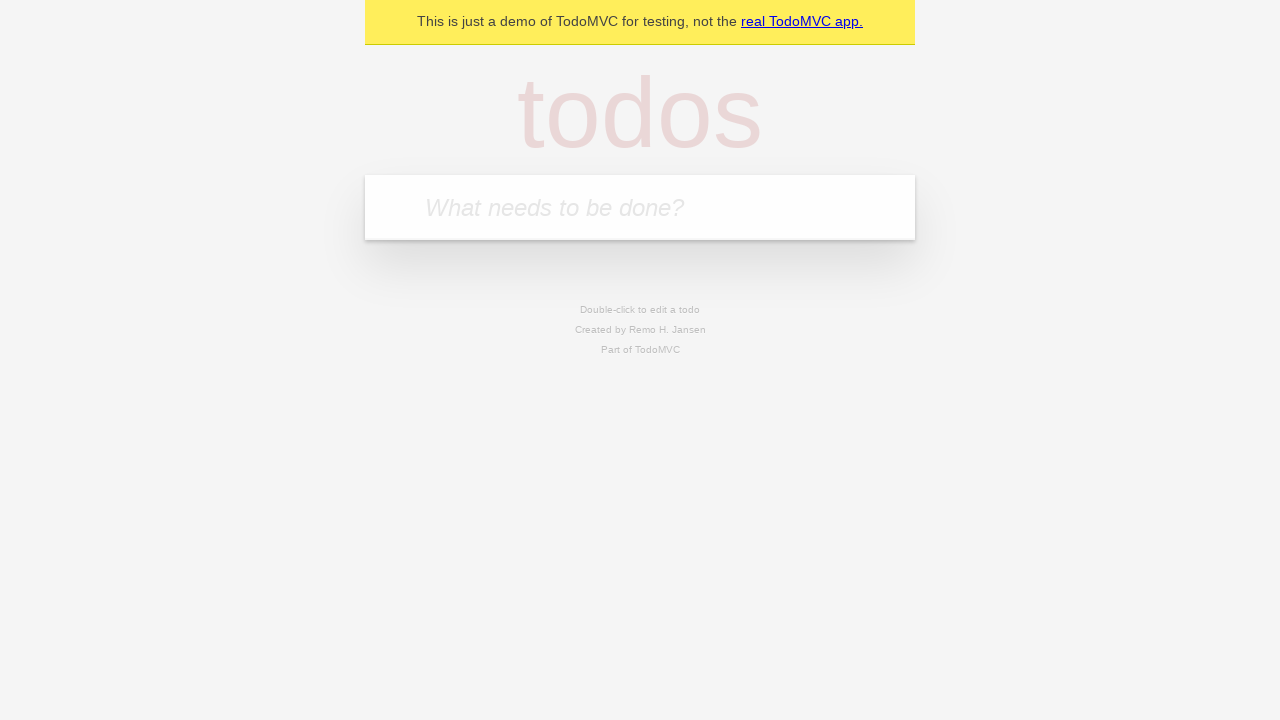

Located the todo input field
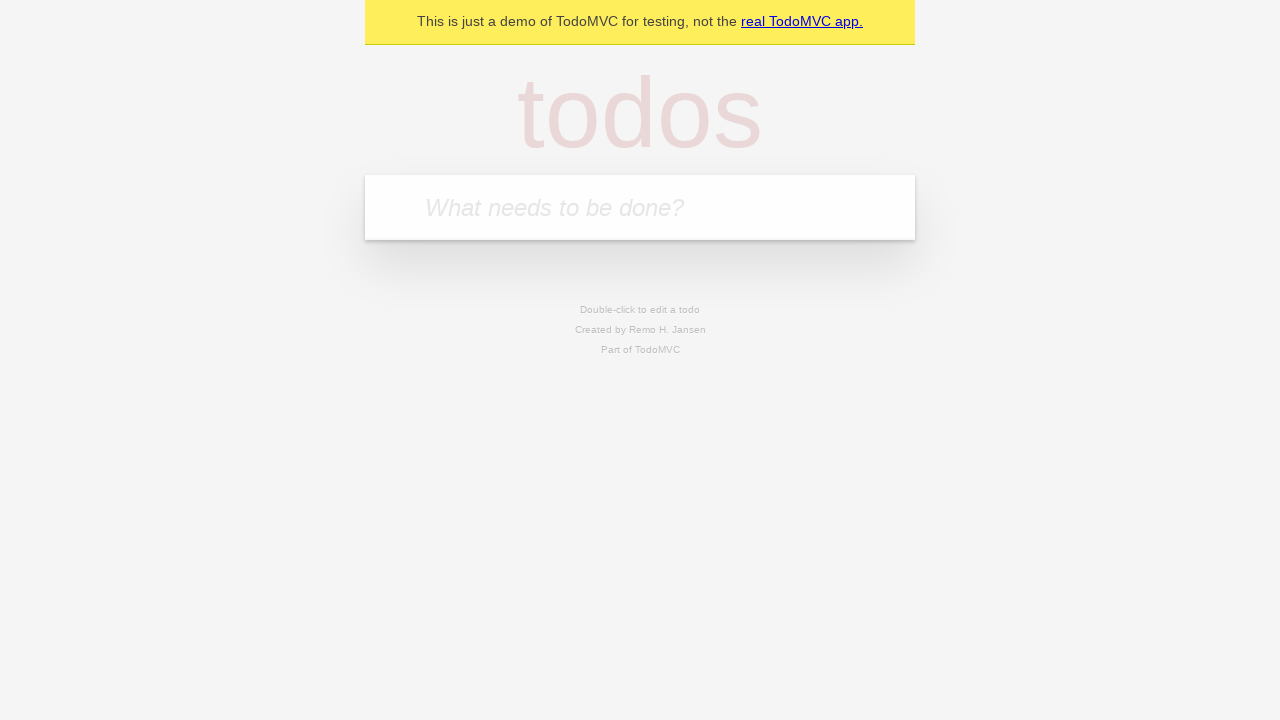

Filled todo input with 'buy some cheese' on internal:attr=[placeholder="What needs to be done?"i]
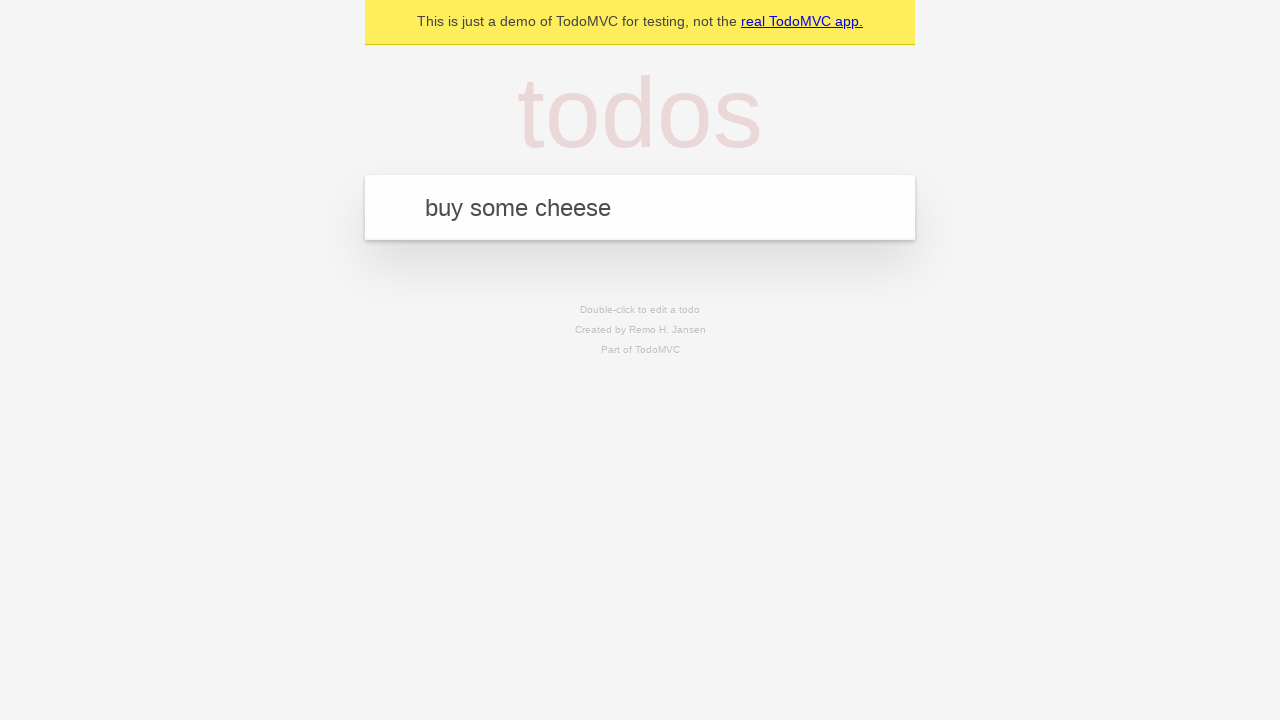

Pressed Enter to add todo item 'buy some cheese' on internal:attr=[placeholder="What needs to be done?"i]
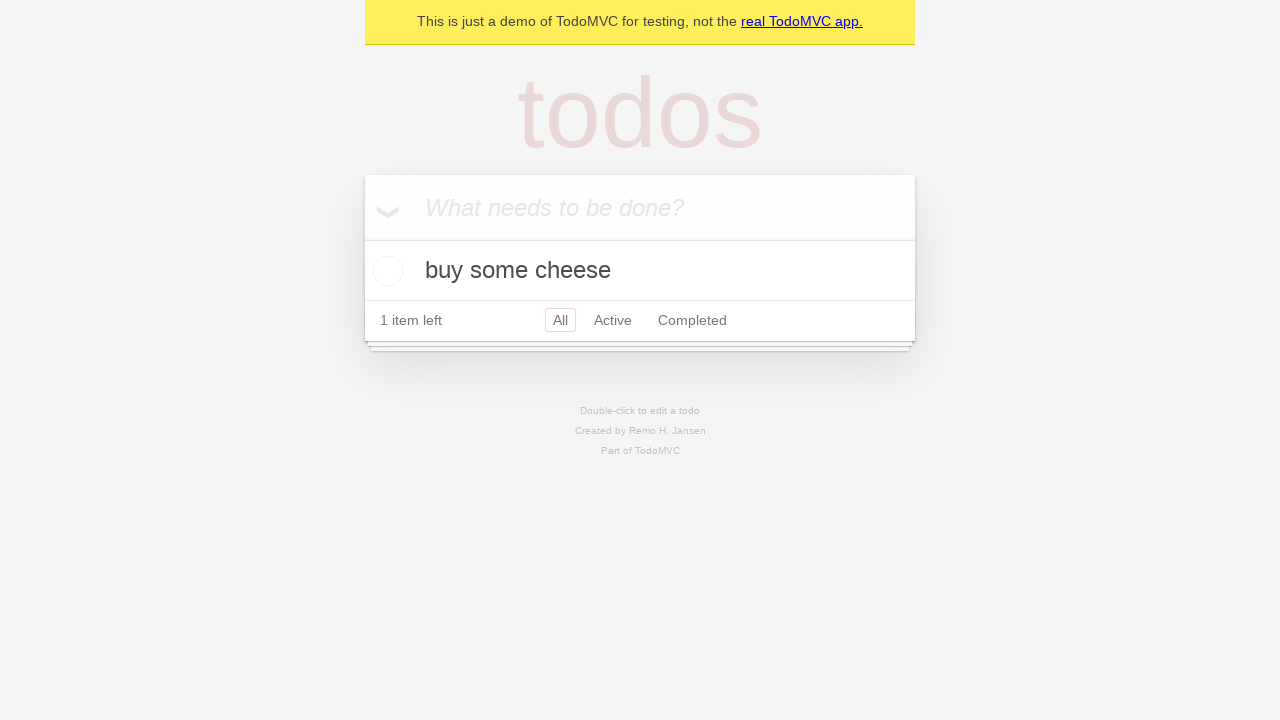

Filled todo input with 'feed the cat' on internal:attr=[placeholder="What needs to be done?"i]
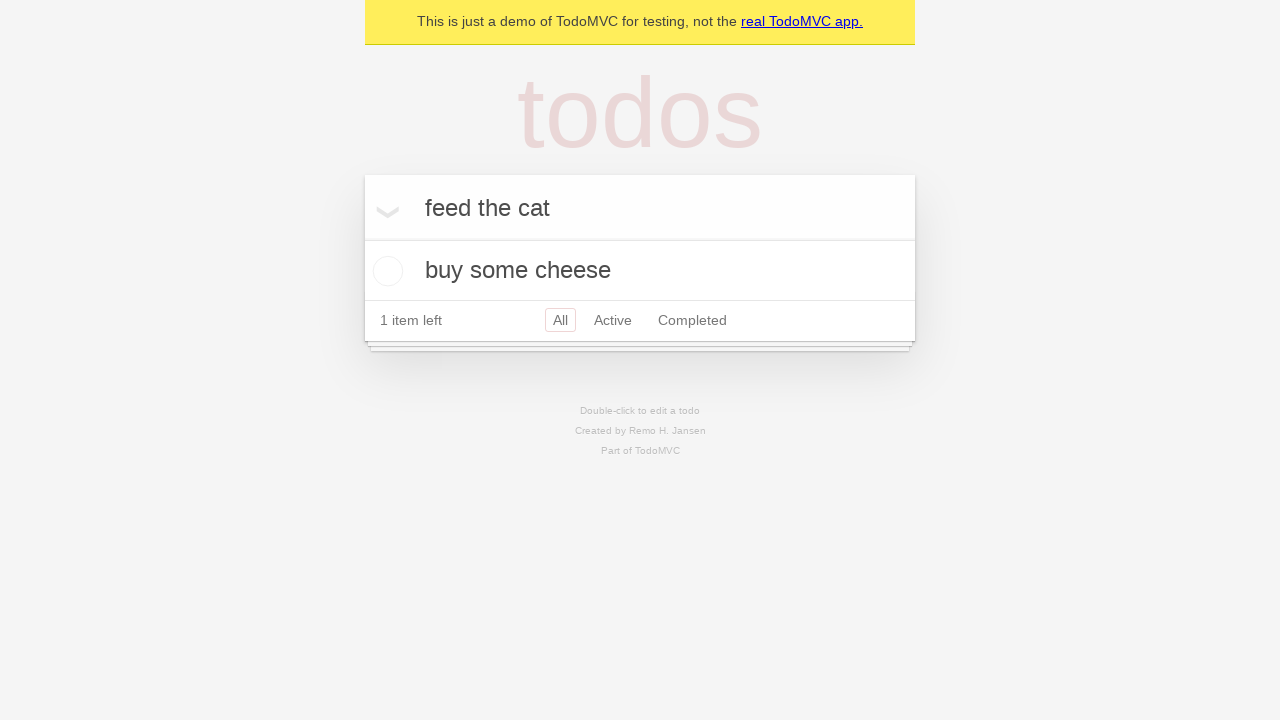

Pressed Enter to add todo item 'feed the cat' on internal:attr=[placeholder="What needs to be done?"i]
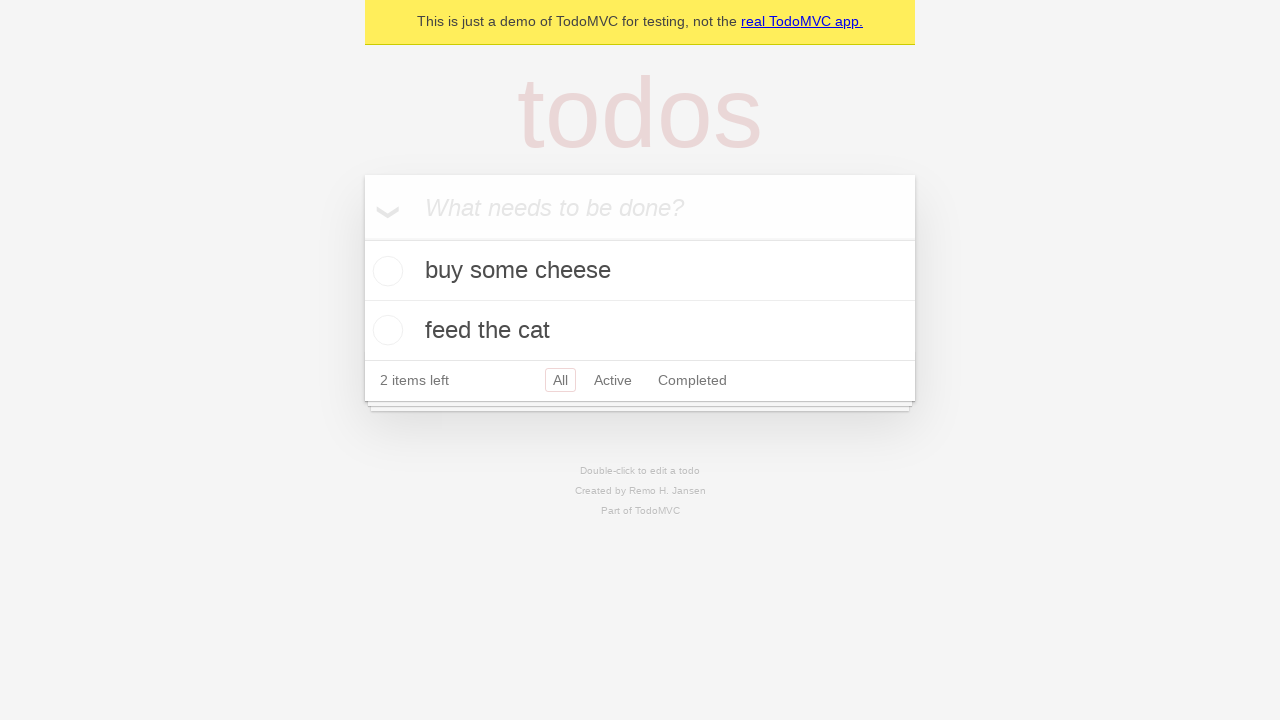

Filled todo input with 'book a doctors appointment' on internal:attr=[placeholder="What needs to be done?"i]
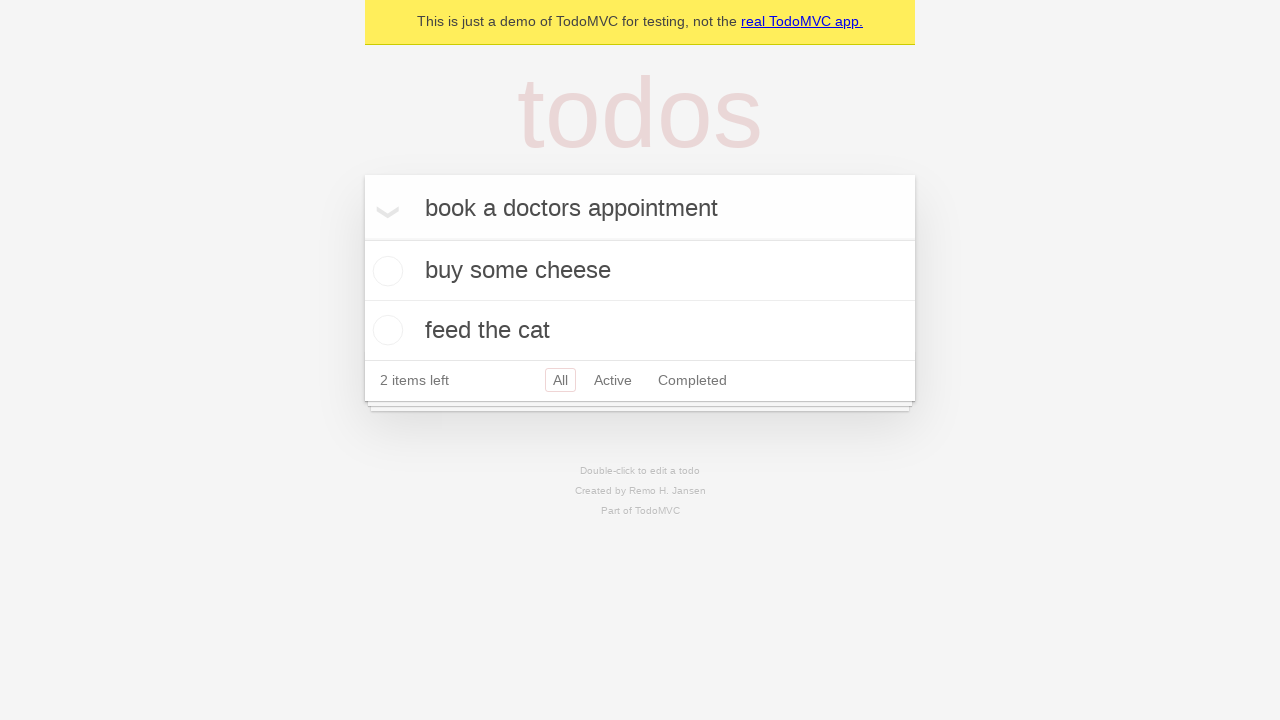

Pressed Enter to add todo item 'book a doctors appointment' on internal:attr=[placeholder="What needs to be done?"i]
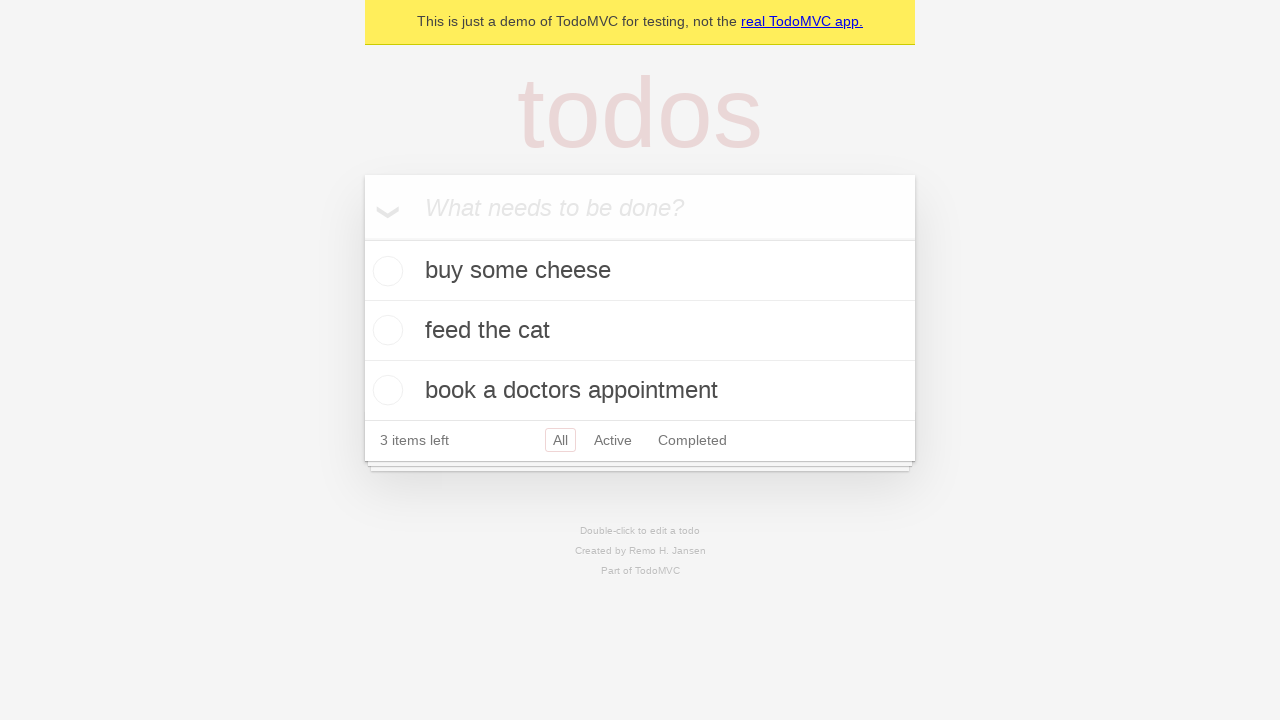

Clicked 'Mark all as complete' checkbox at (362, 238) on internal:label="Mark all as complete"i
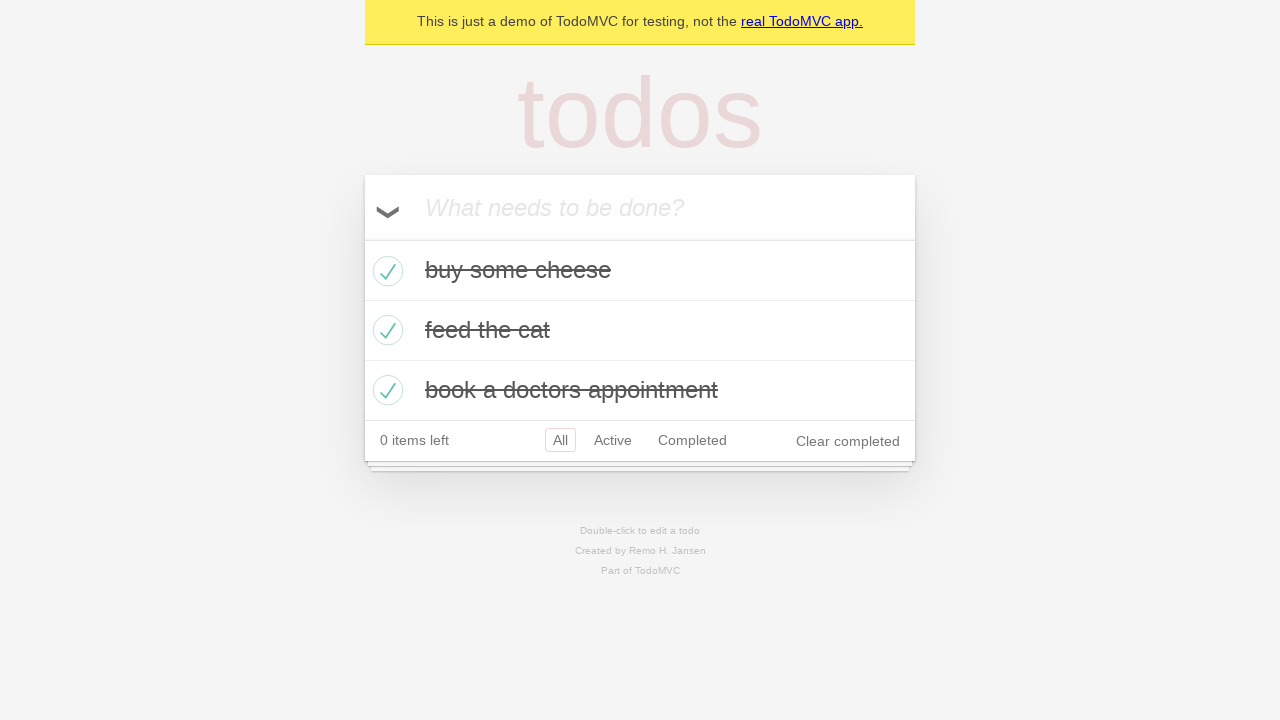

All todo items marked as completed
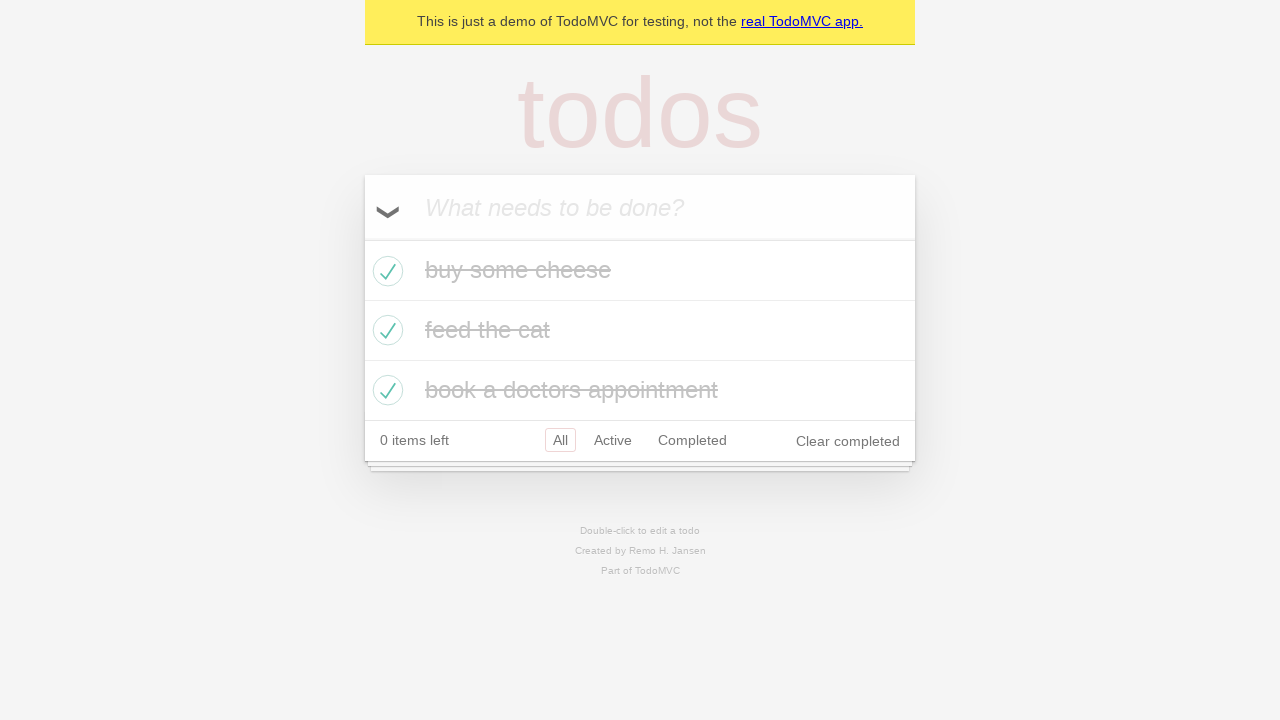

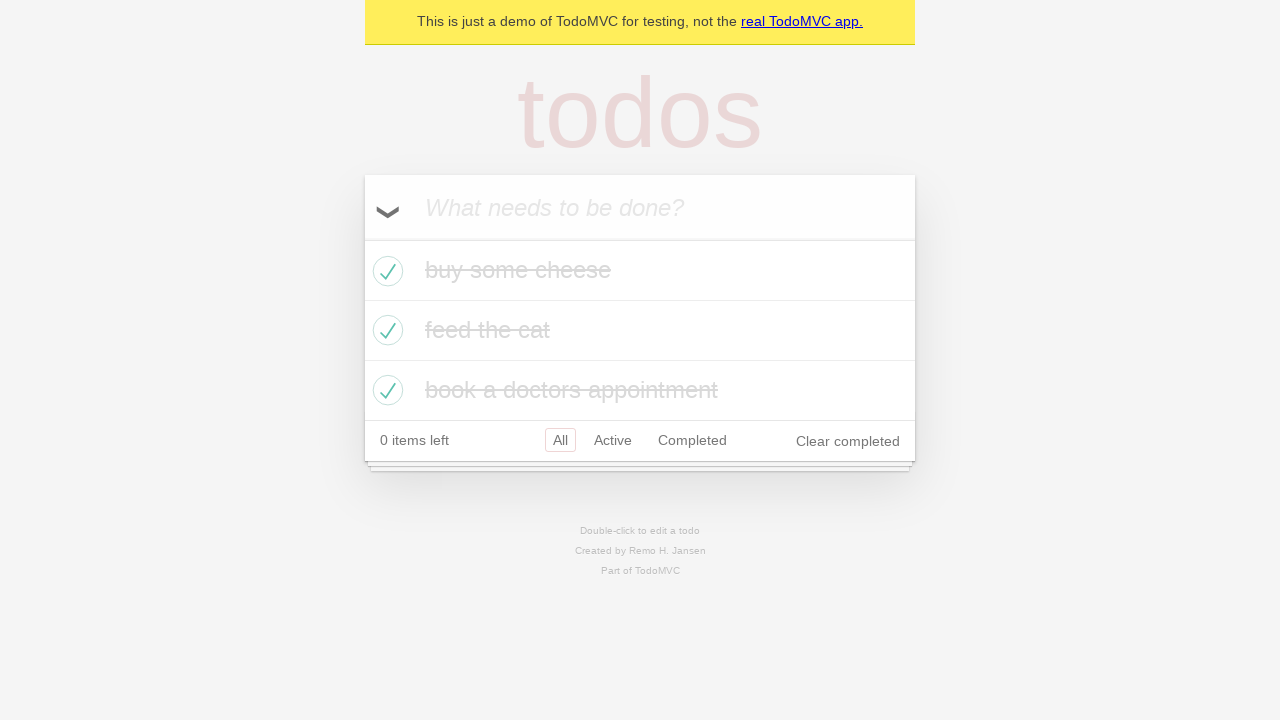